Tests iframe handling by switching to a single iframe, entering text, then switching to nested iframes and entering text in the innermost frame

Starting URL: http://demo.automationtesting.in/Frames.html

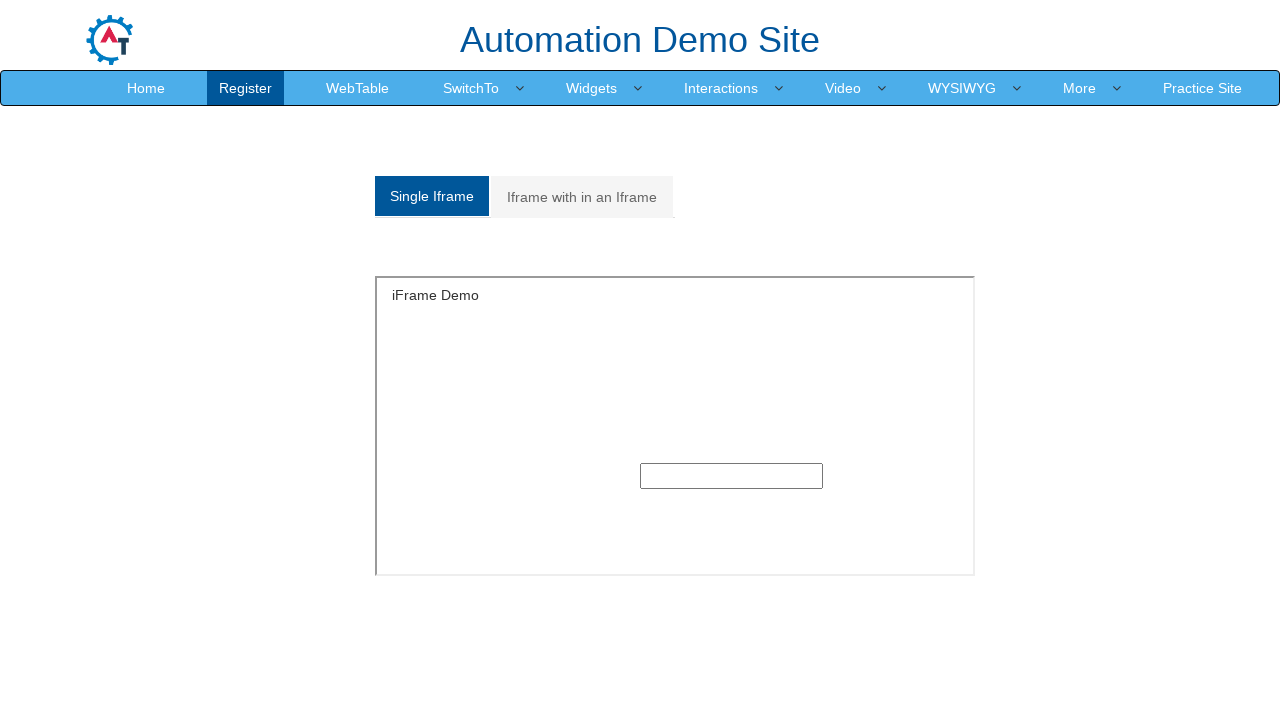

Switched to single iframe and filled text field with 'stephen devapriyan israel' on #singleframe >> internal:control=enter-frame >> input[type='text']
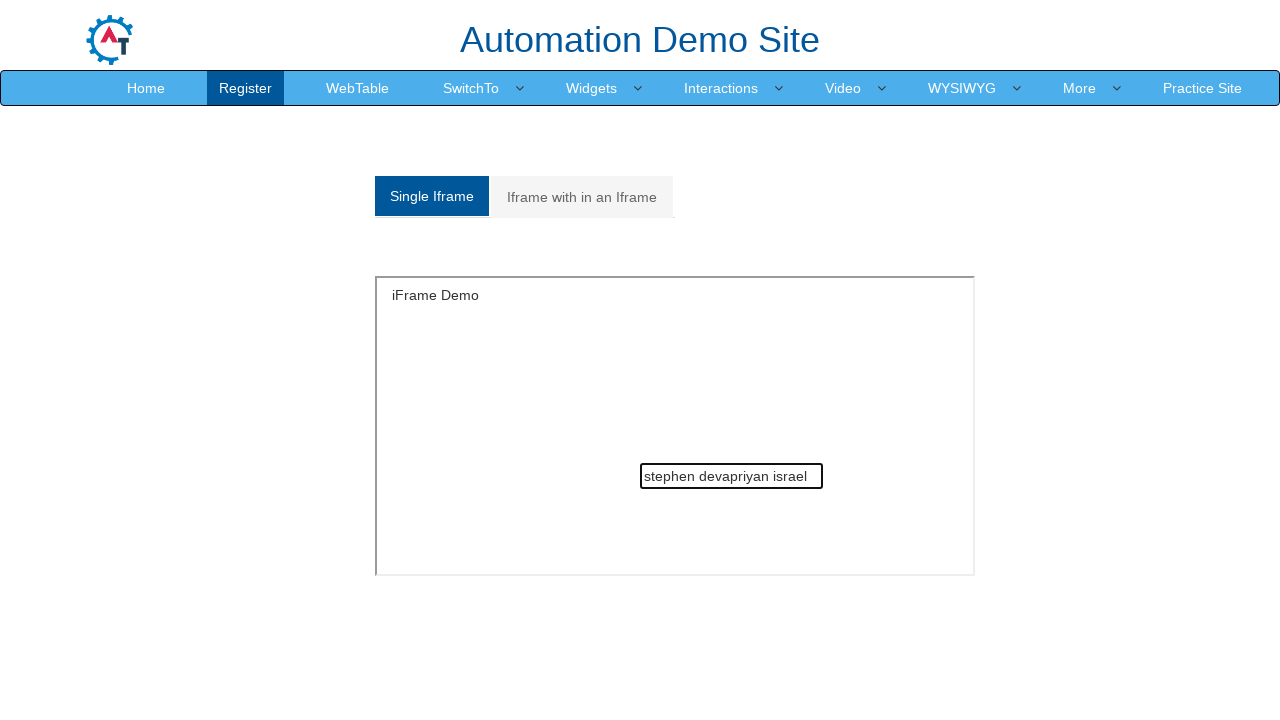

Clicked on 'Iframe with in an Iframe' tab at (582, 197) on a:text('Iframe with in an Iframe')
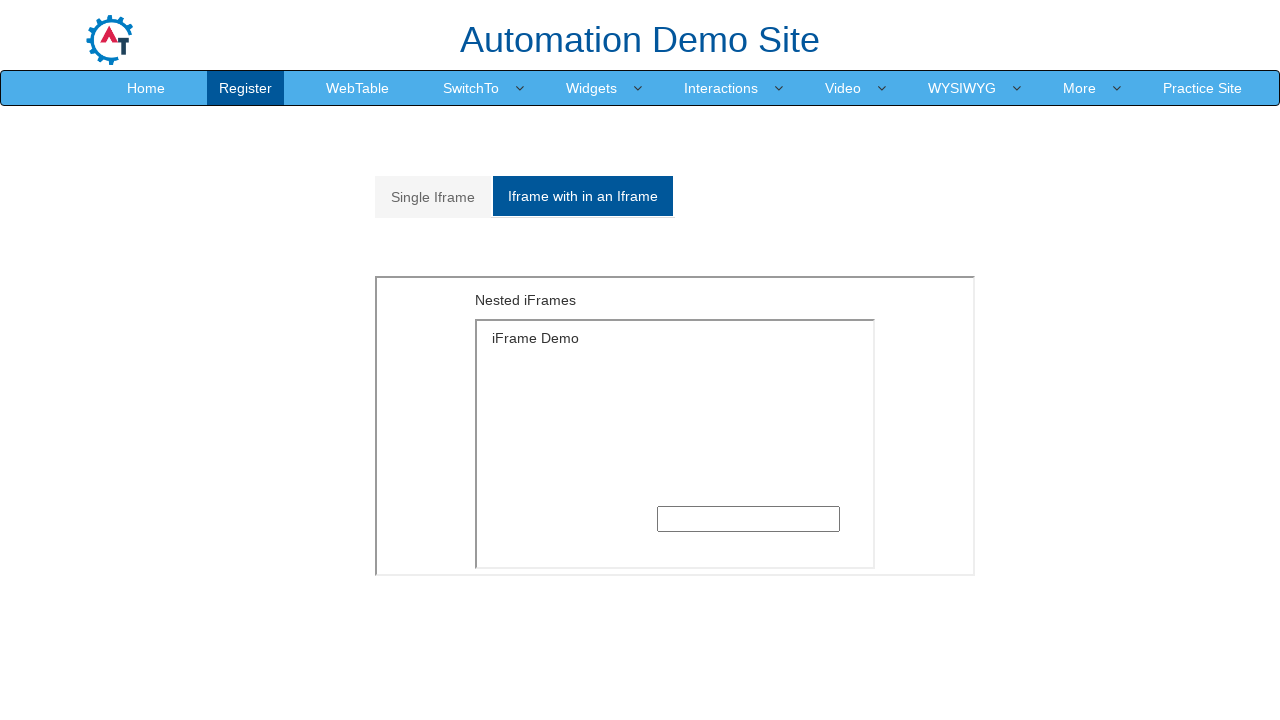

Located outer iframe in Multiple section
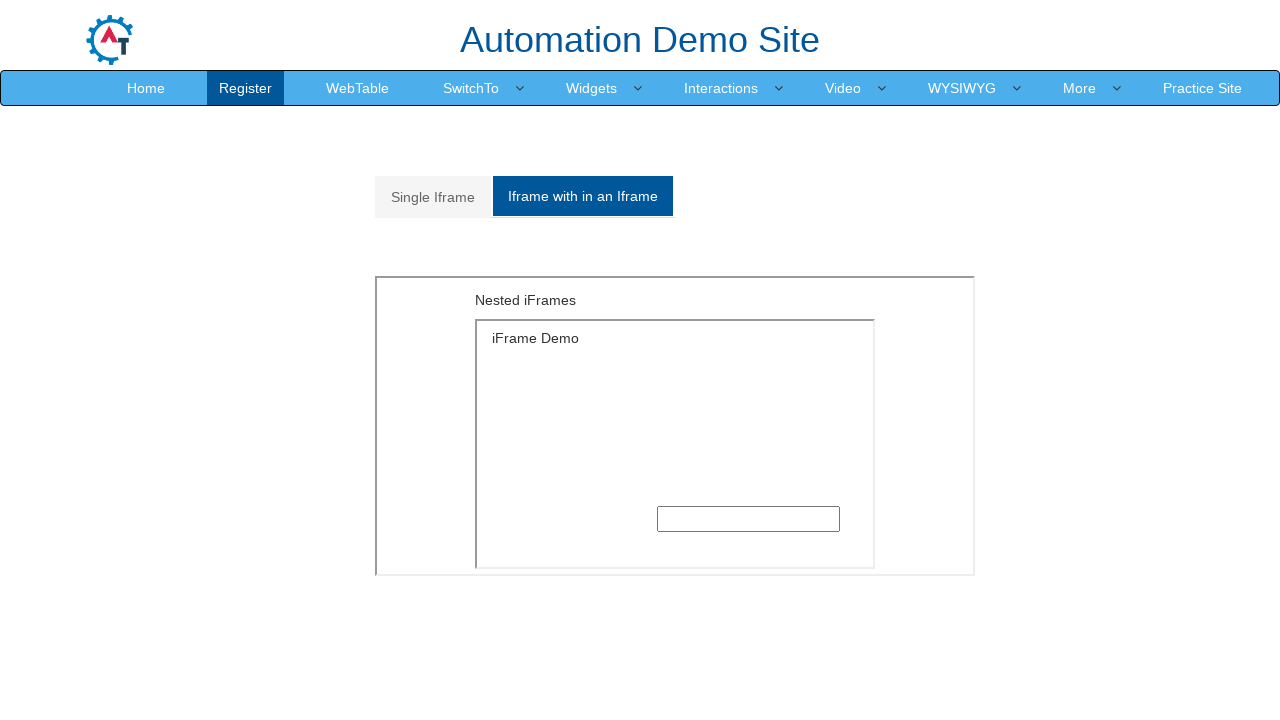

Located first inner iframe nested within outer iframe
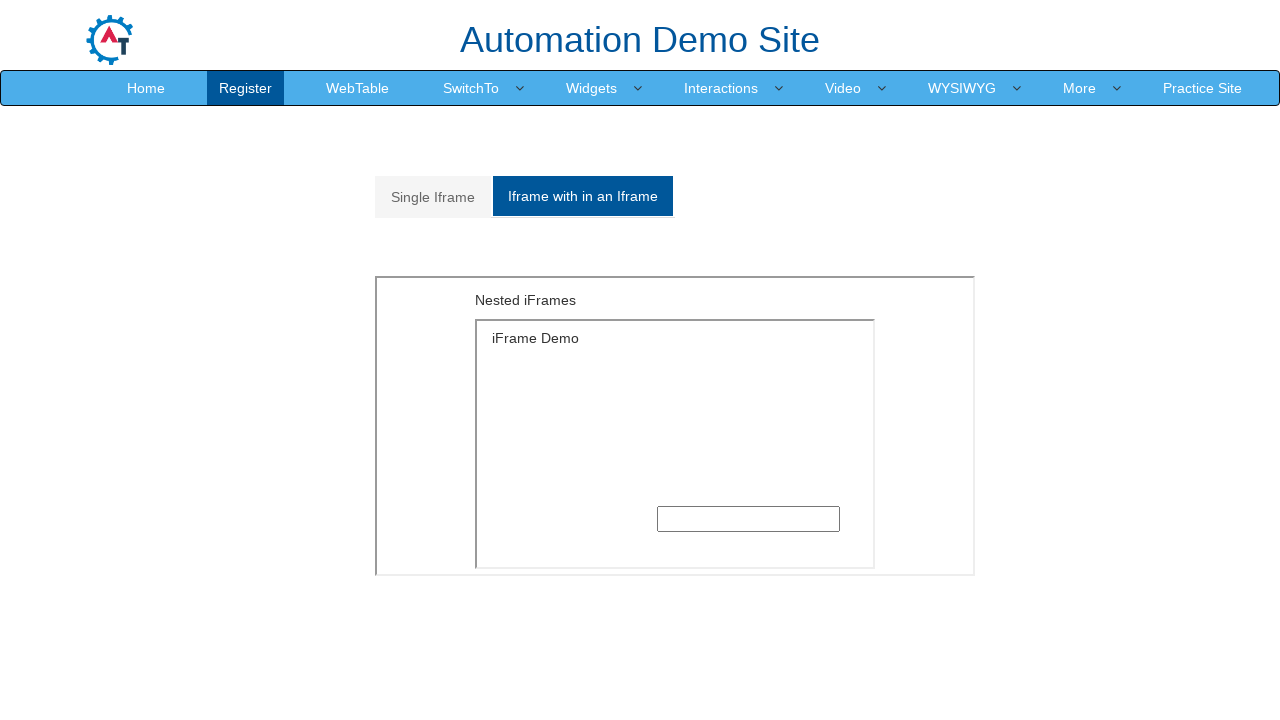

Filled text field in nested iframe with 'hi' on #Multiple iframe >> internal:control=enter-frame >> iframe >> nth=0 >> internal:
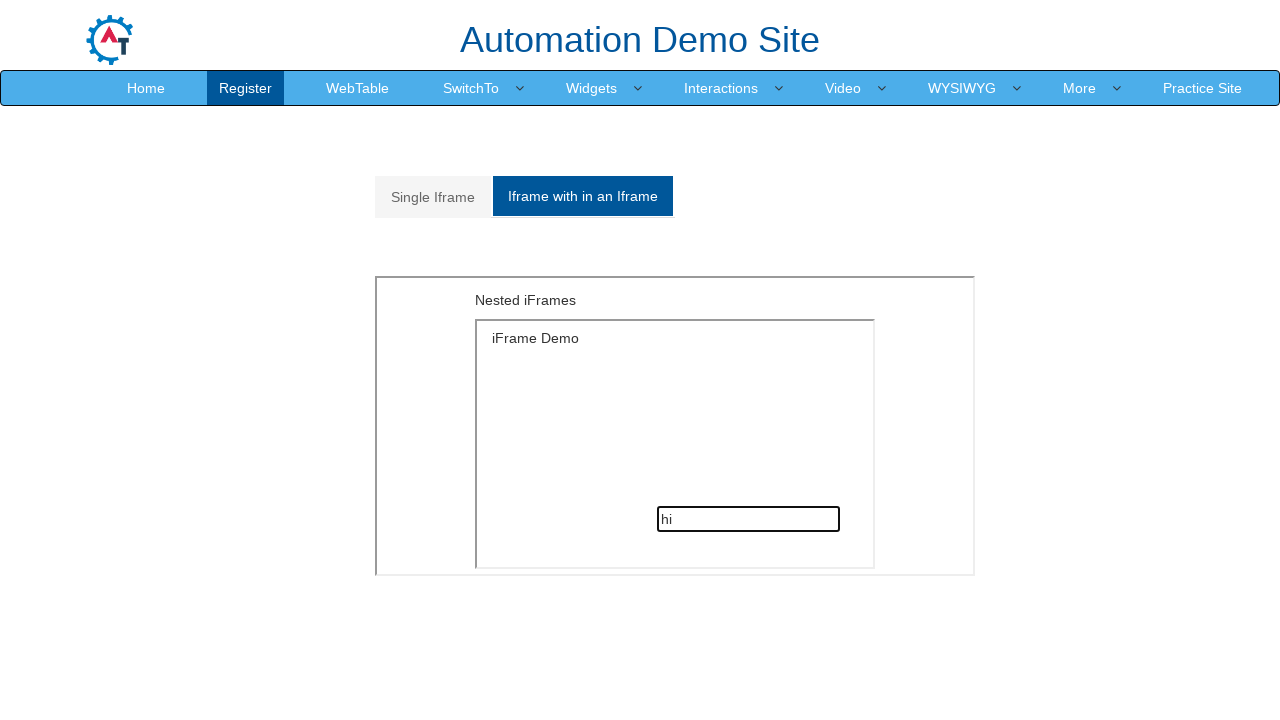

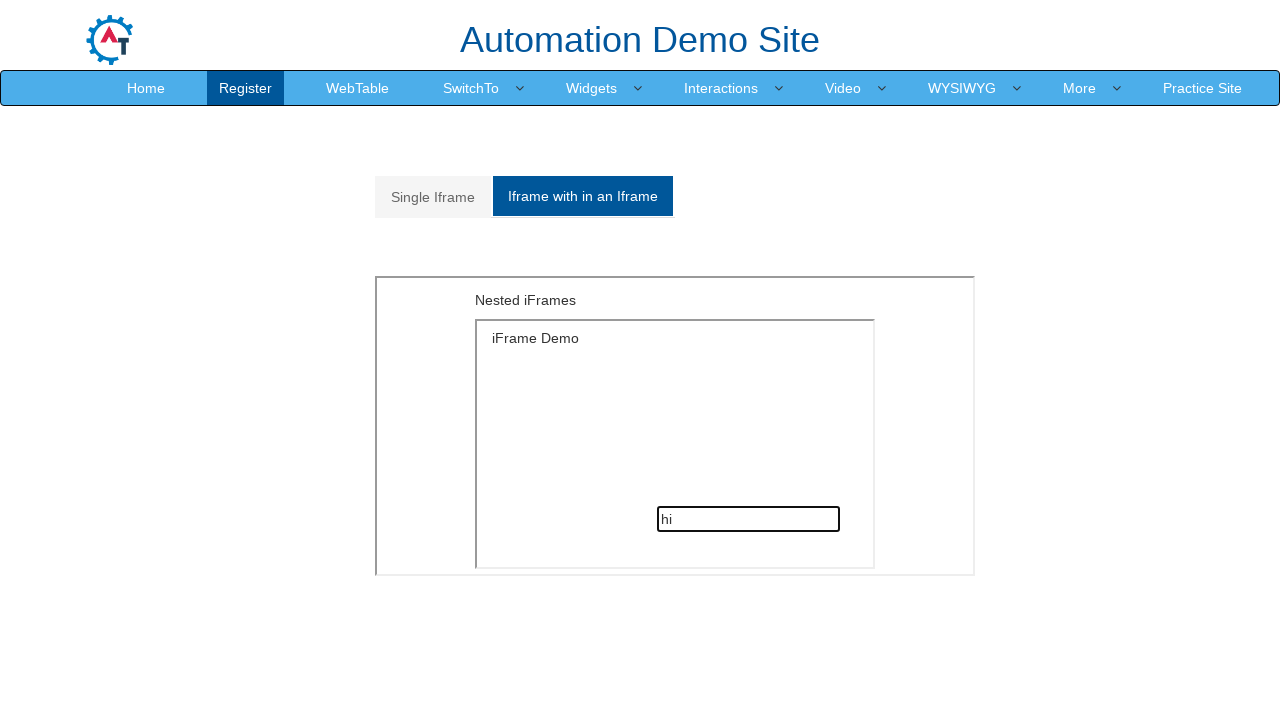